End-to-end e-commerce test that searches for a product, adjusts quantity, adds to cart, applies a promo code, and completes checkout by selecting a country and placing an order.

Starting URL: https://rahulshettyacademy.com/seleniumPractise/#/

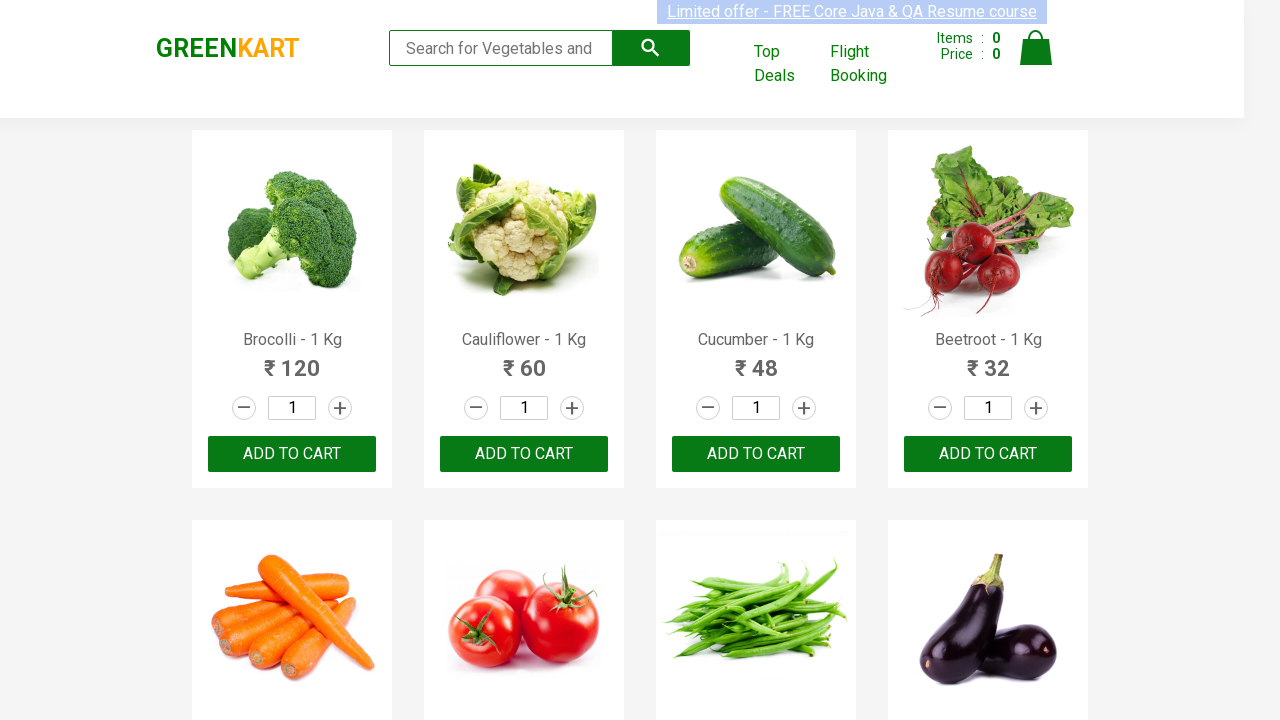

Products wrapper loaded
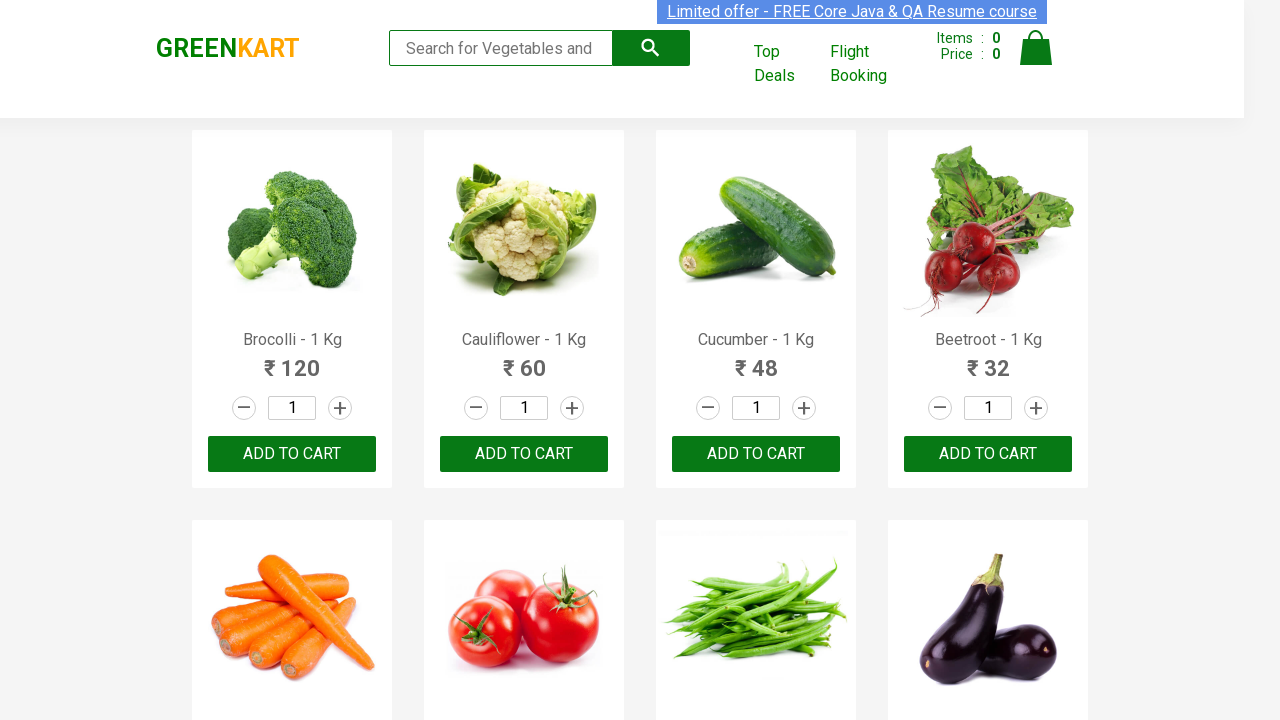

Search field is visible
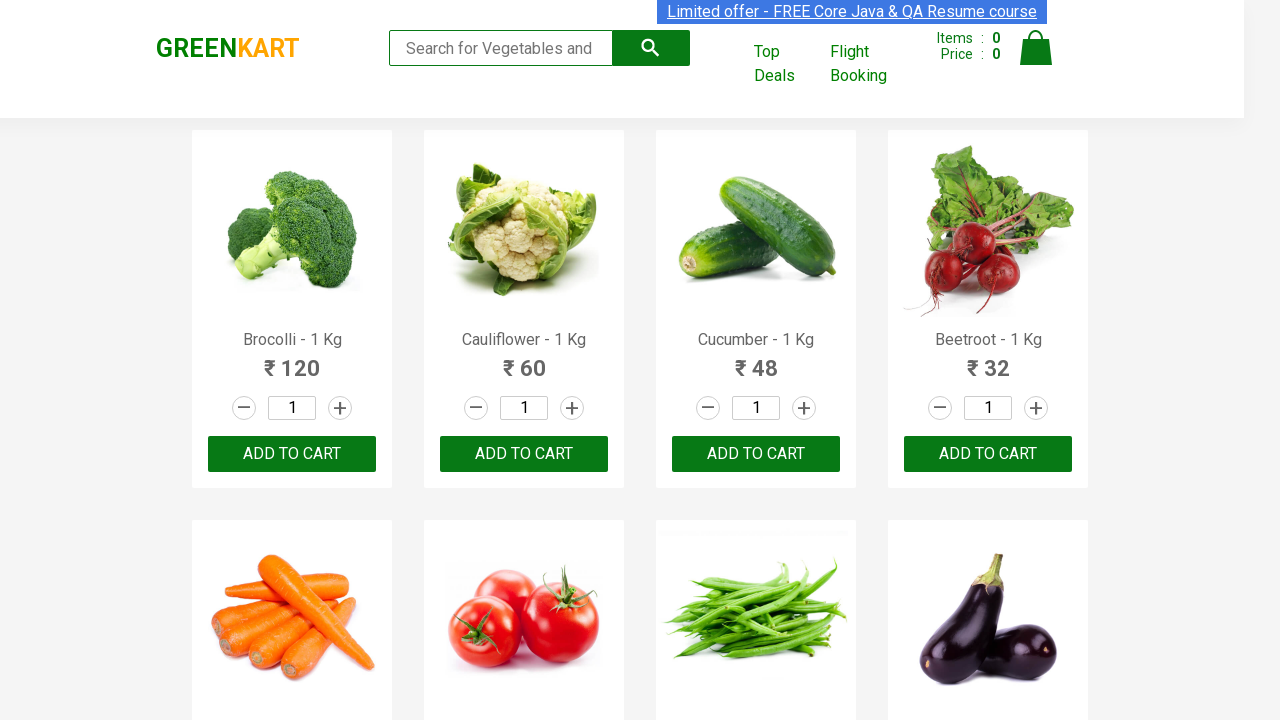

Entered 'cucumber' in search field on .search-keyword
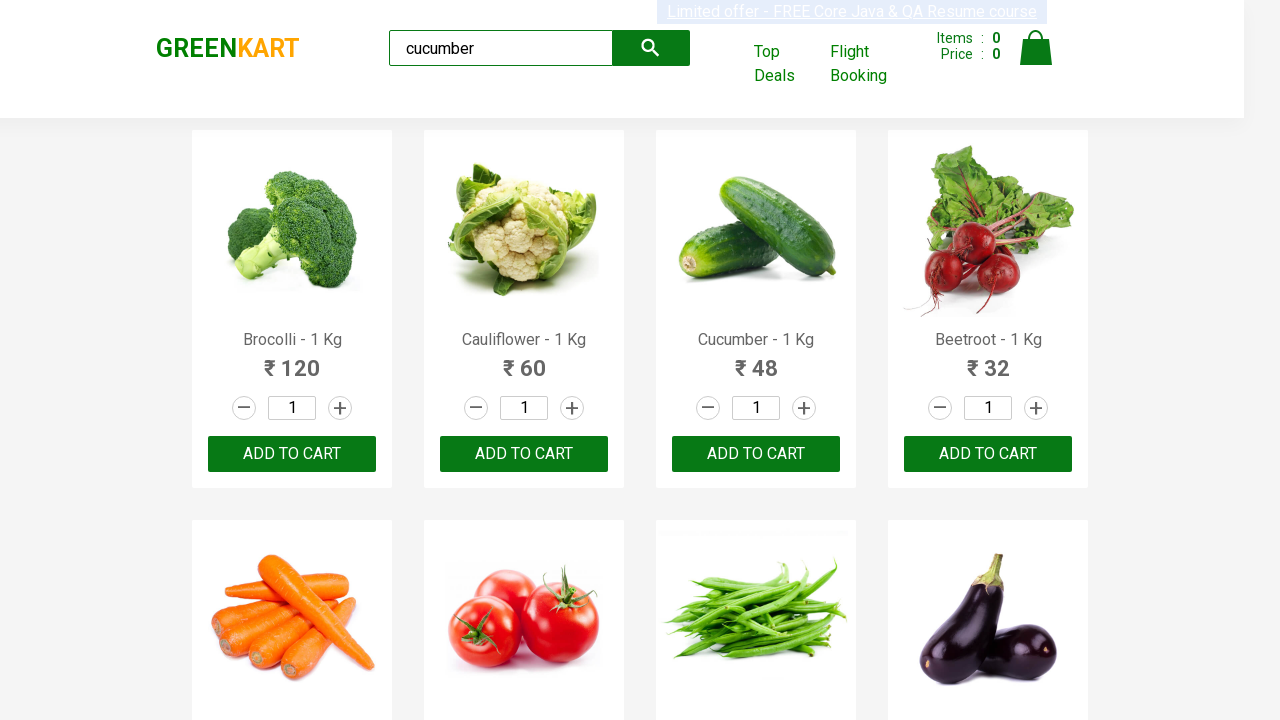

Quantity field is visible
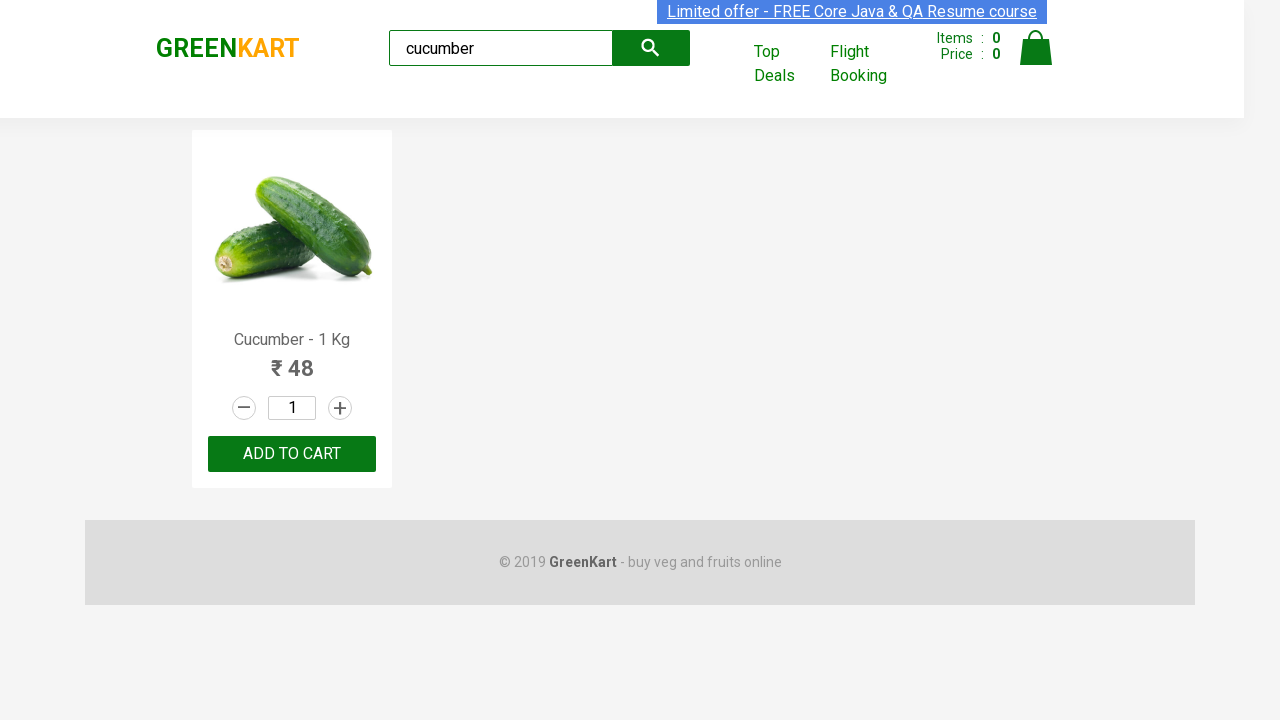

Set quantity to 4 on input.quantity
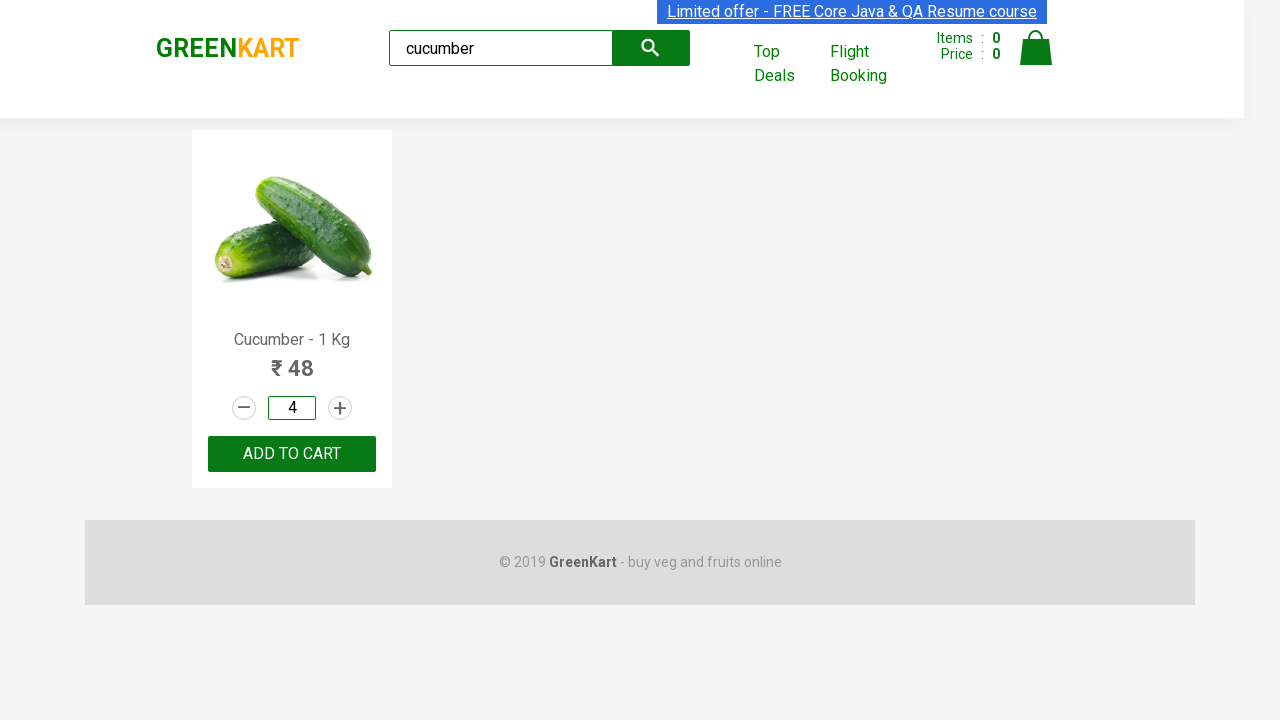

Decrement button is visible
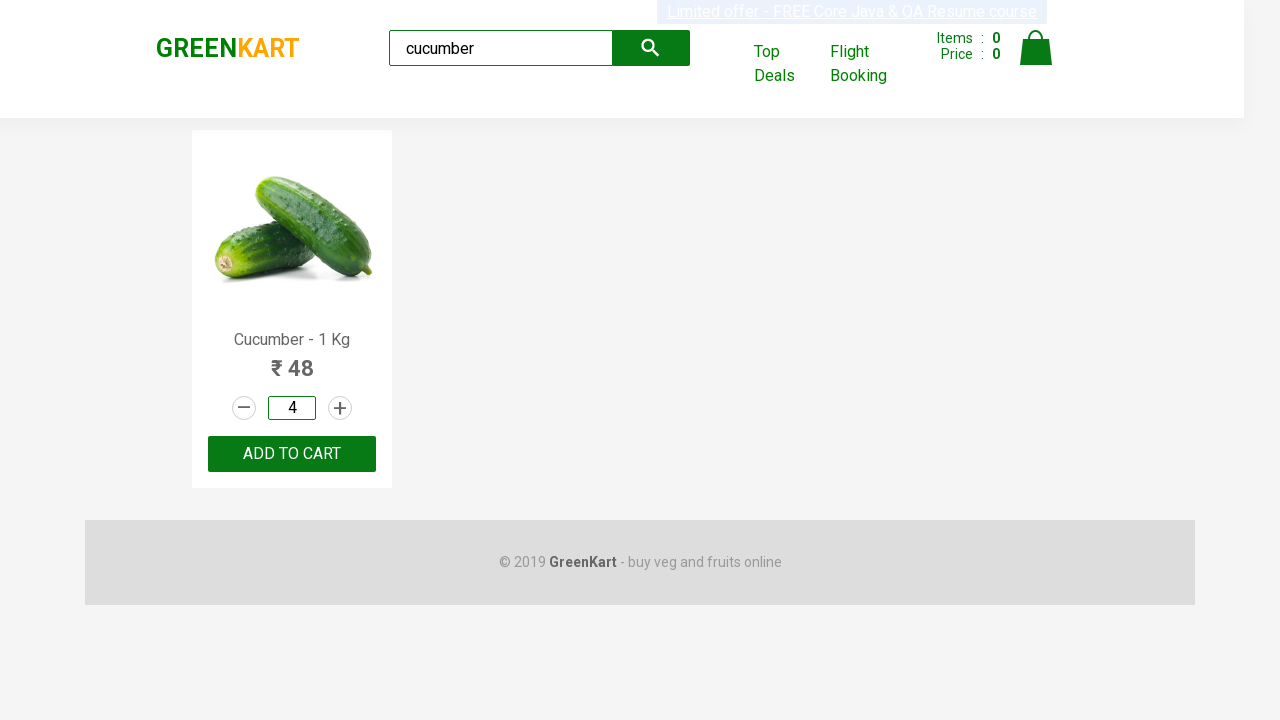

Clicked decrement button at (244, 408) on .decrement
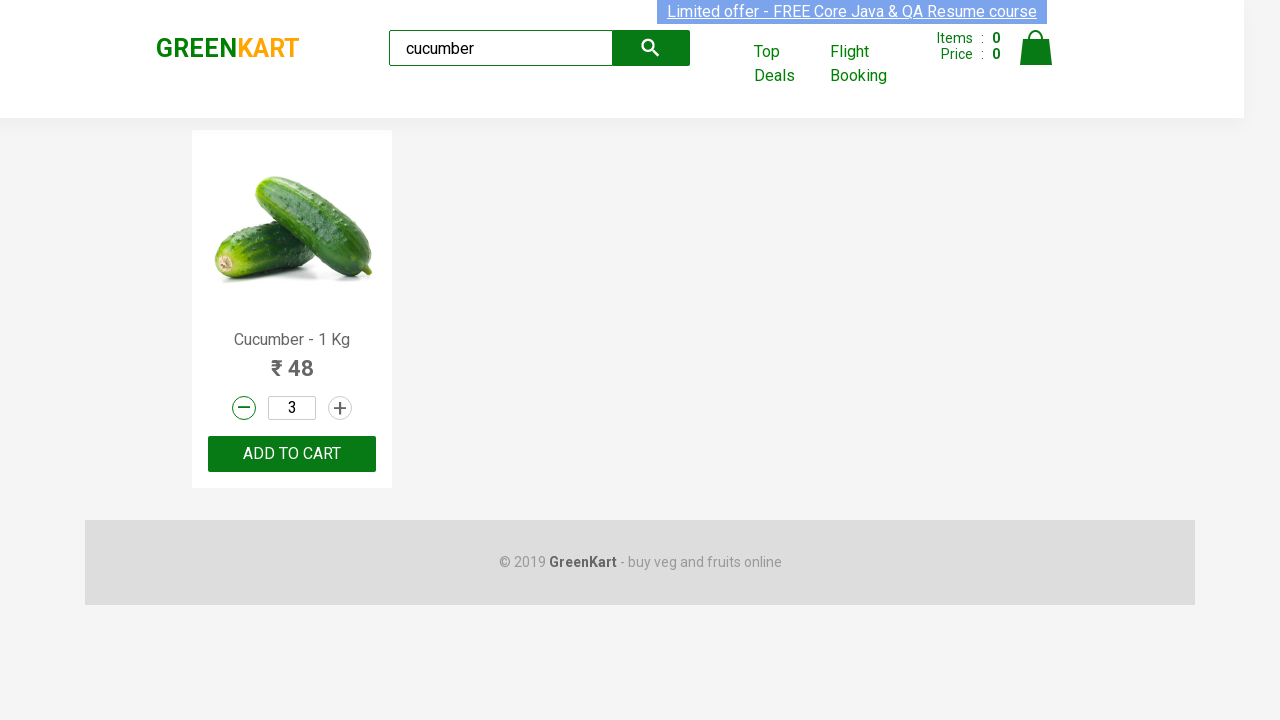

Clicked increment button at (340, 408) on .increment
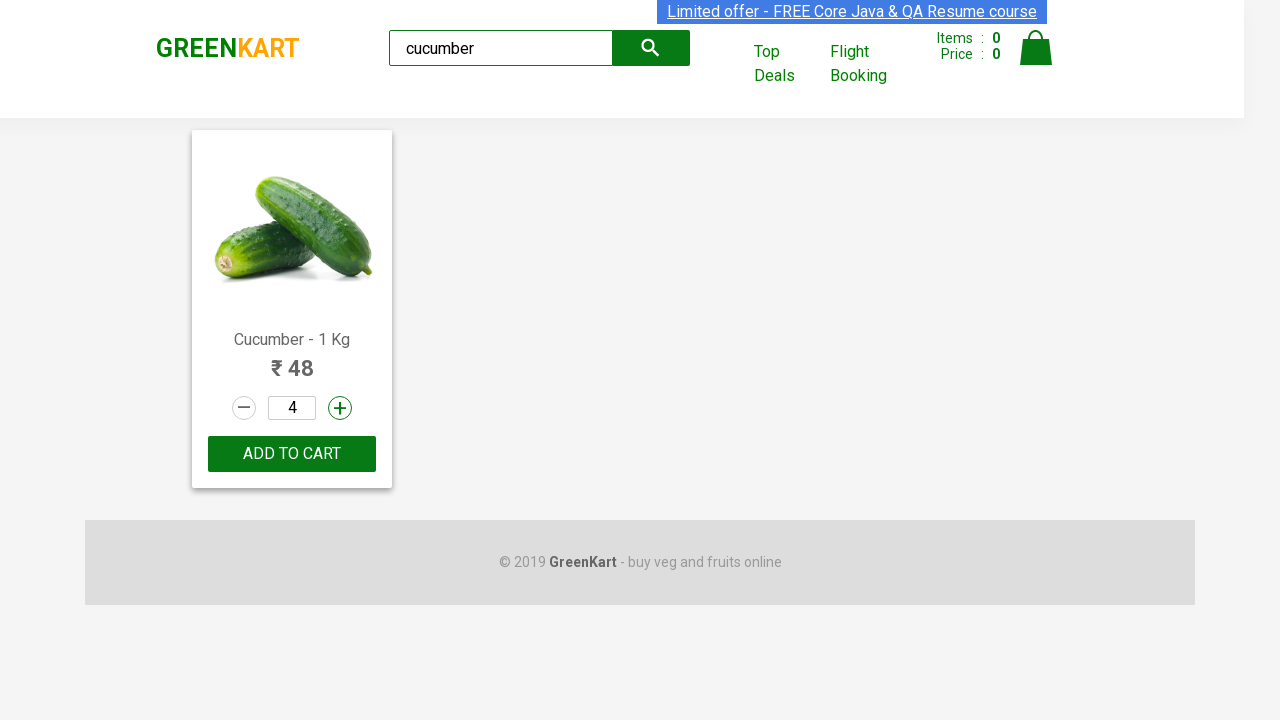

Clicked 'ADD TO CART' button at (292, 454) on xpath=//button[contains(text(),'ADD TO CART')]
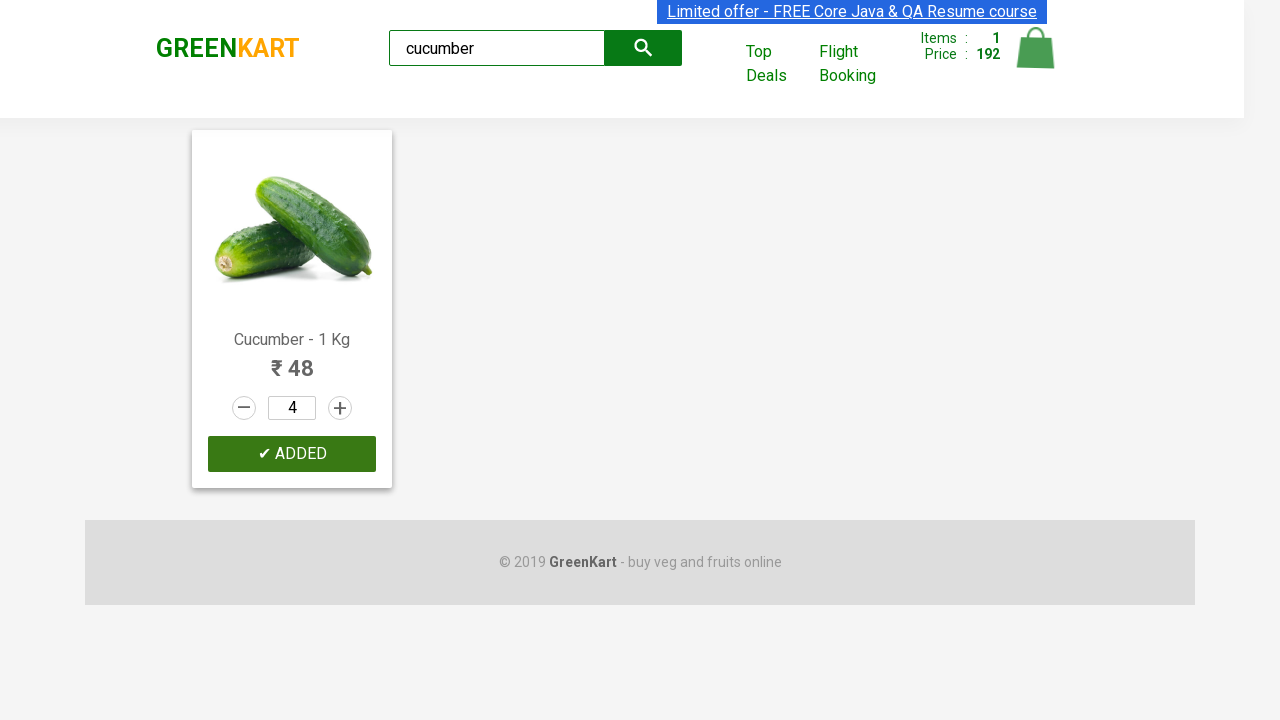

Waited 1000ms for cart update
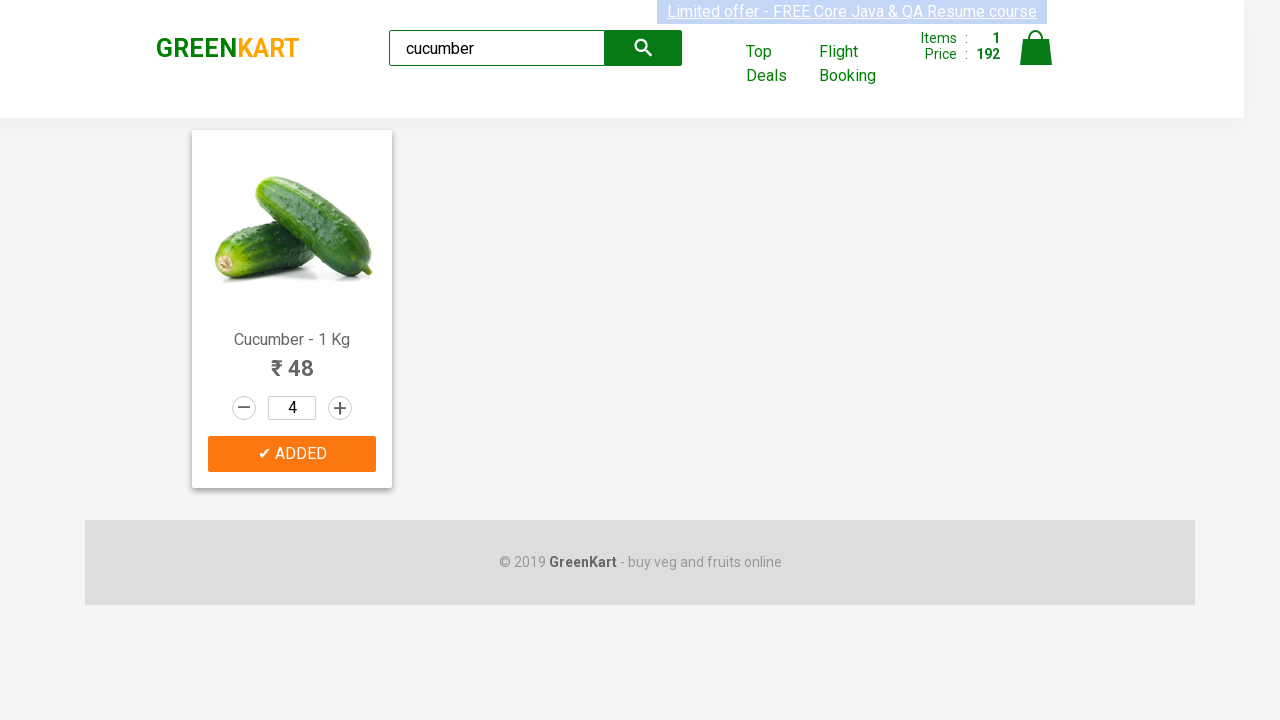

Clicked cart icon at (1036, 48) on xpath=//a[@class='cart-icon']/img[@alt='Cart']
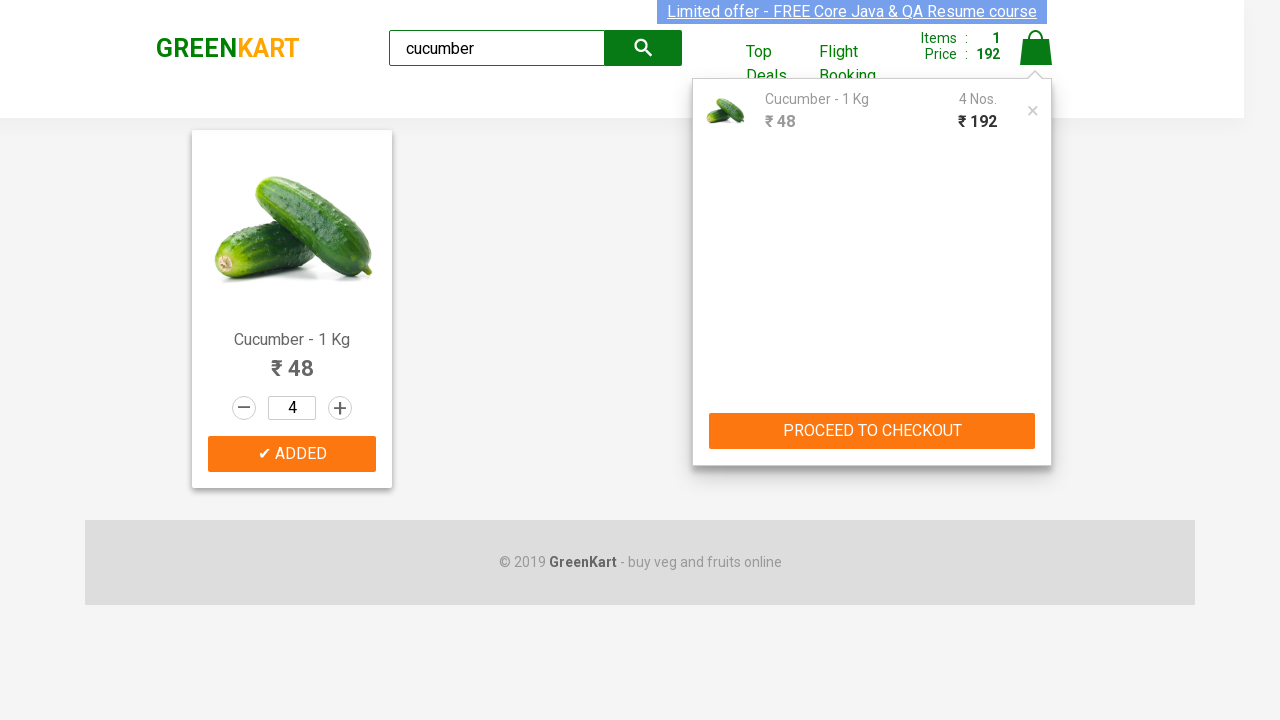

Waited 1000ms for cart page to load
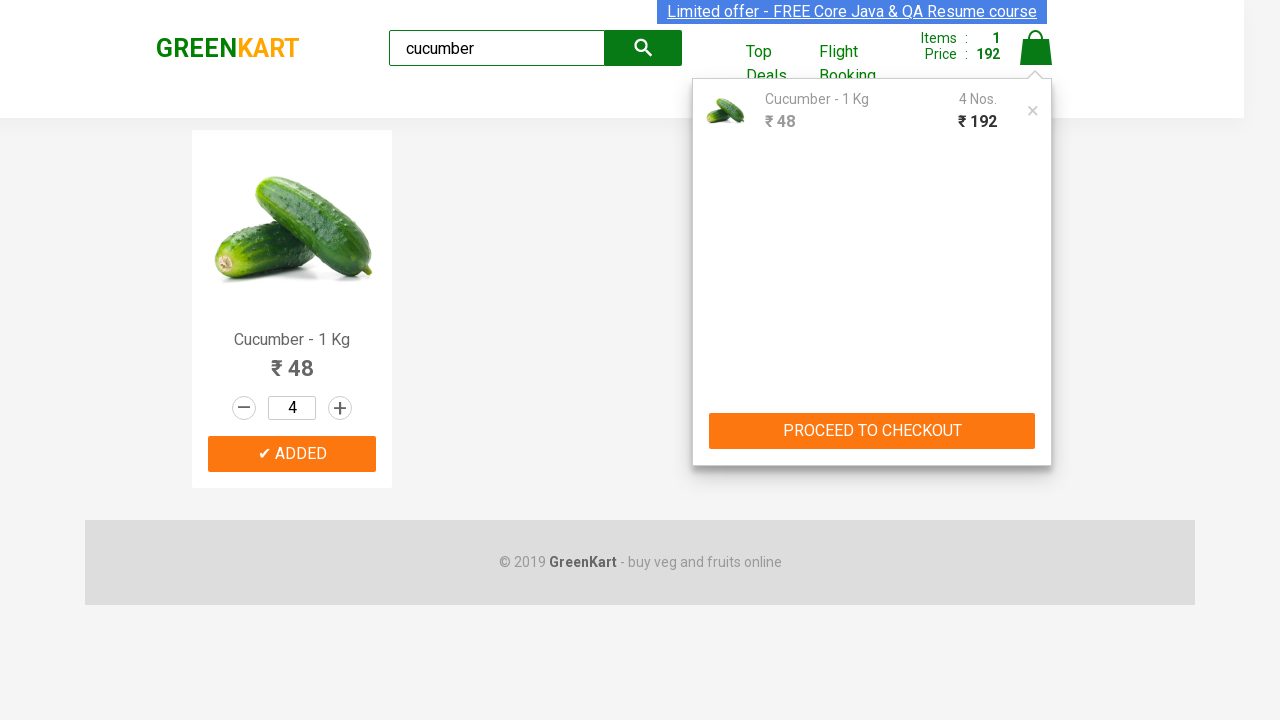

Clicked 'PROCEED TO CHECKOUT' button at (872, 431) on xpath=//button[contains(text(),'PROCEED TO CHECKOUT')]
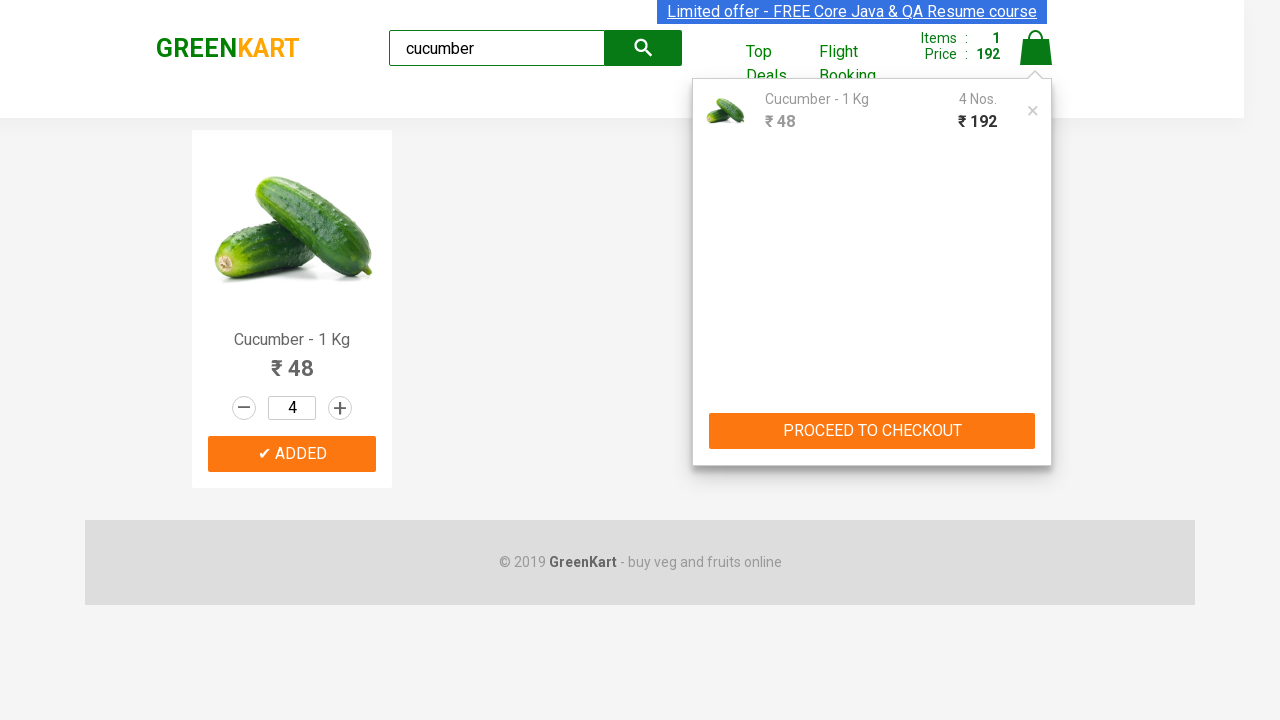

Promo code field is visible
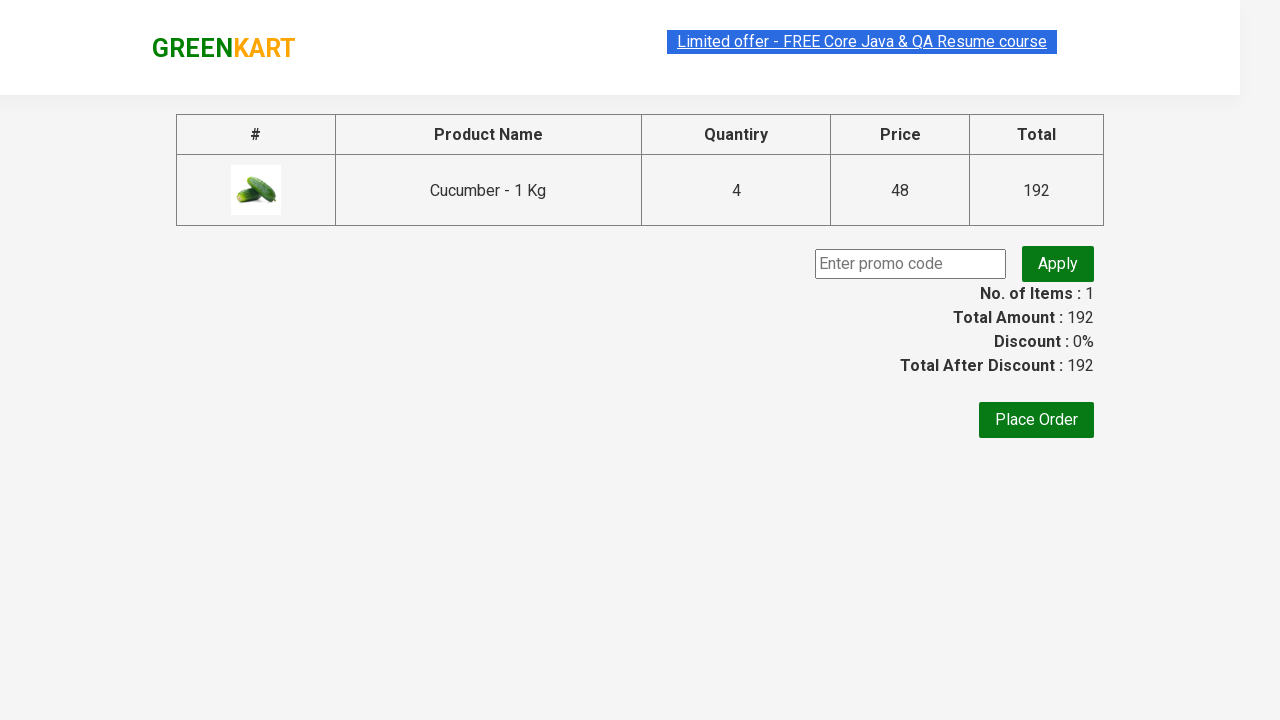

Entered promo code '123456' on .promoCode
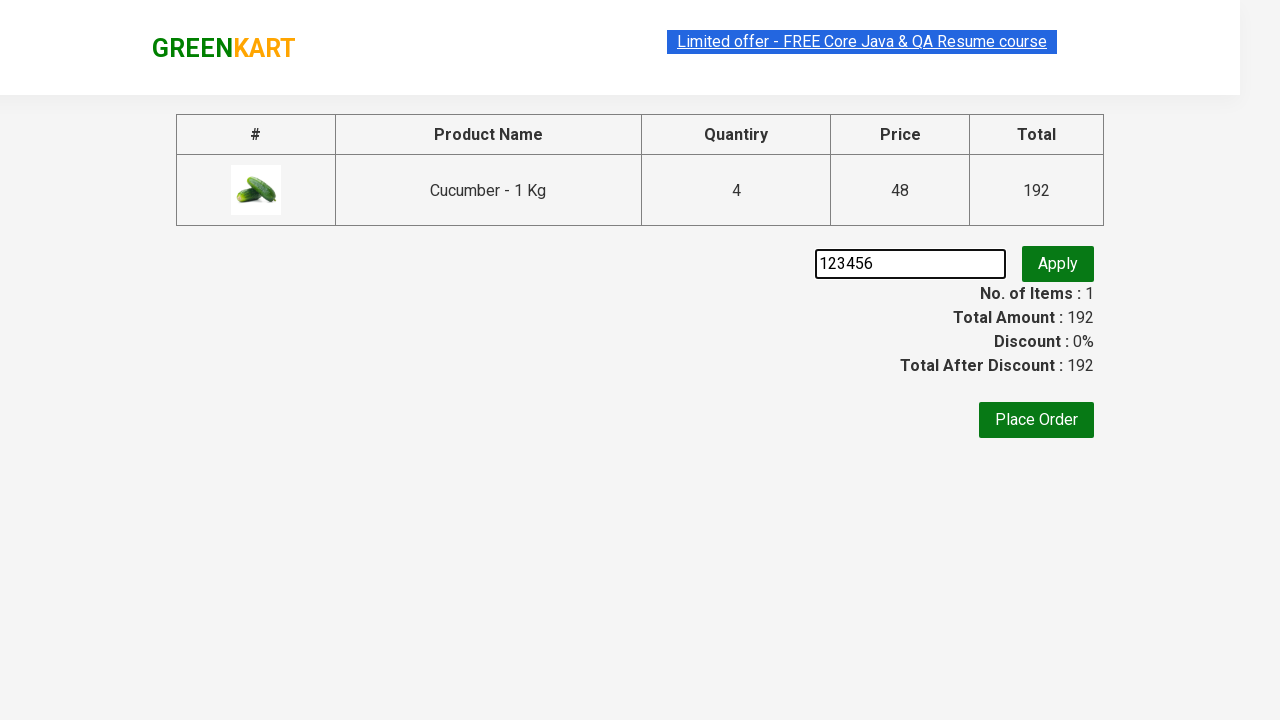

Clicked promo code apply button at (1058, 264) on .promoBtn
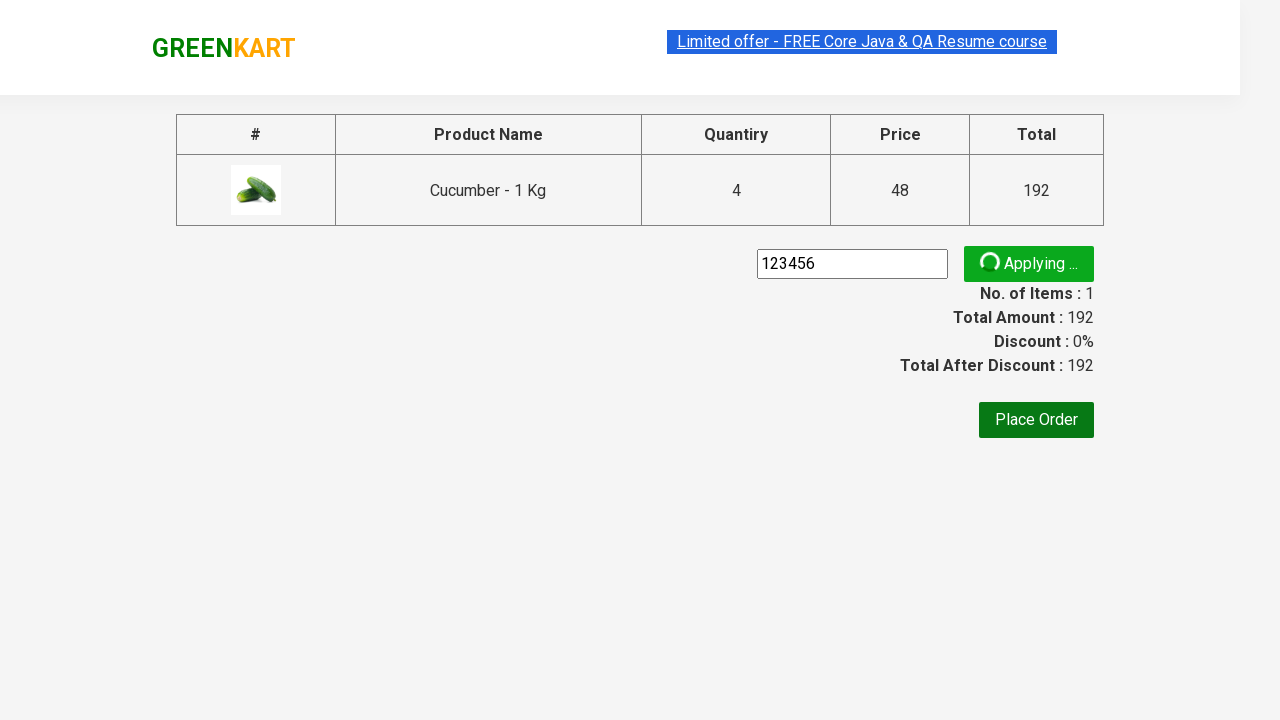

Waited 3000ms for promo code response
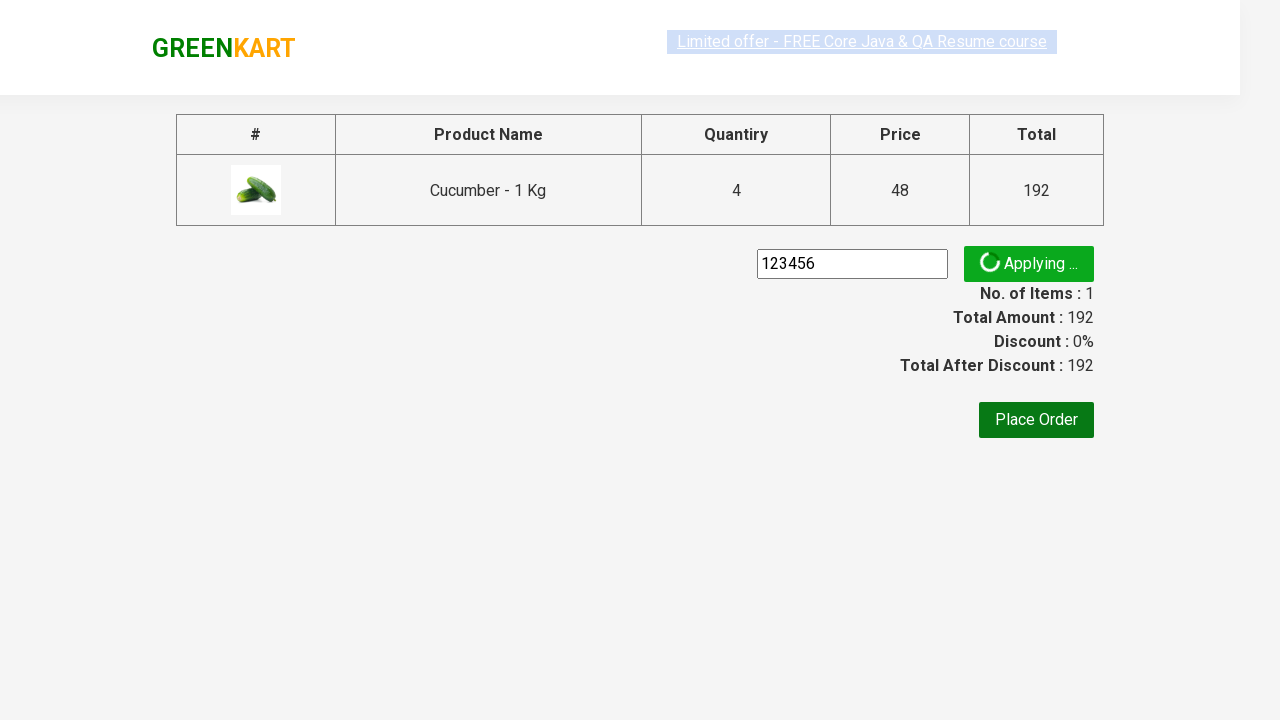

Clicked 'Place Order' button at (1036, 420) on xpath=//button[contains(text(),'Place Order')]
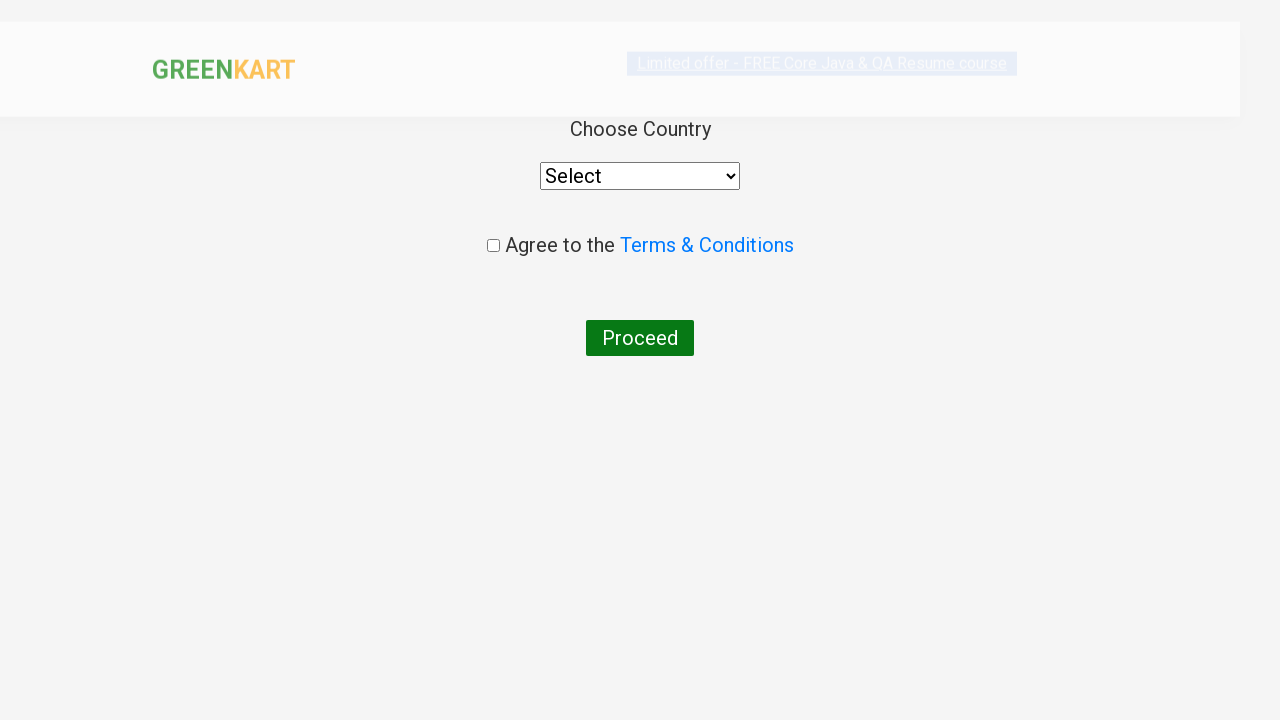

Products wrapper loaded on checkout confirmation page
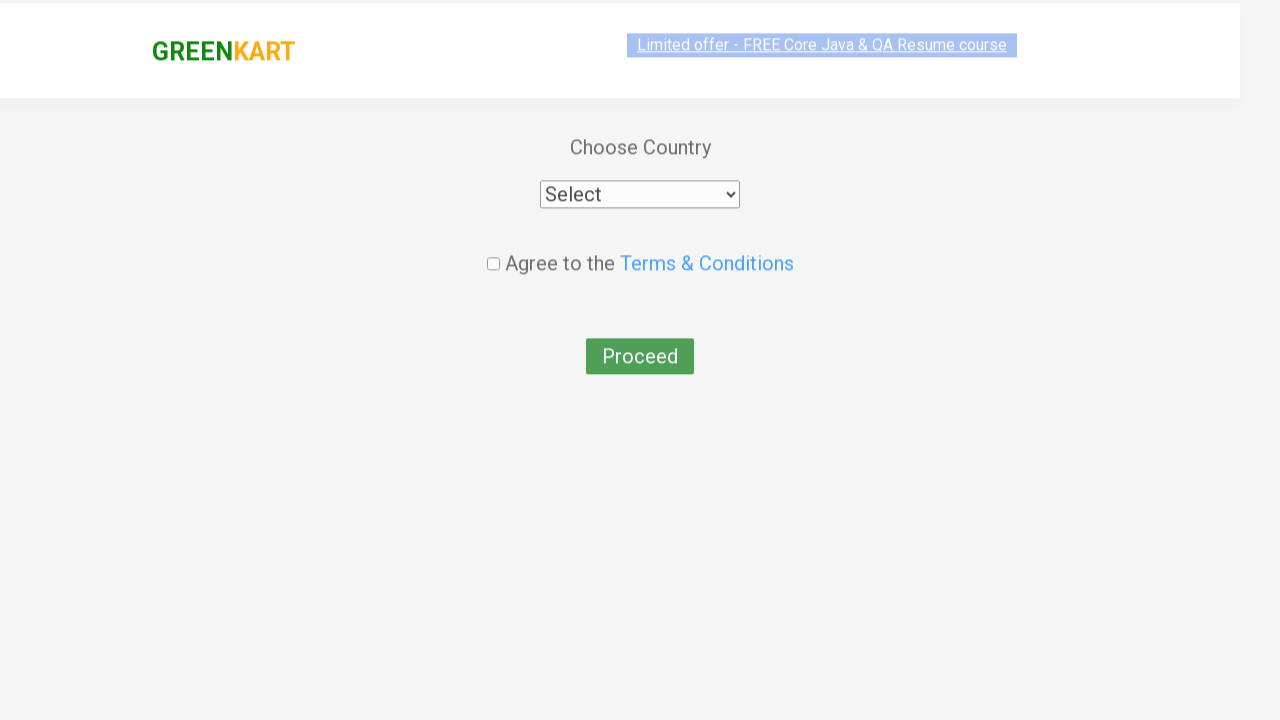

Selected 'Australia' from country dropdown on select
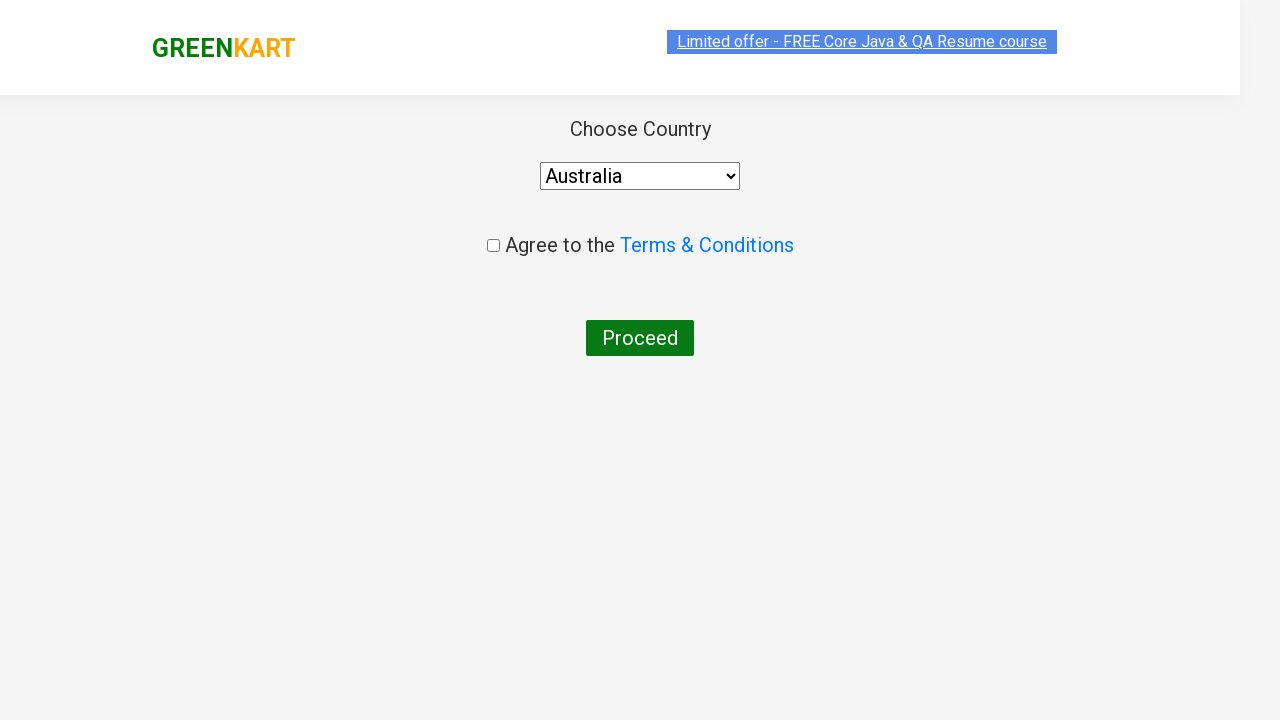

Waited 1000ms for country selection to process
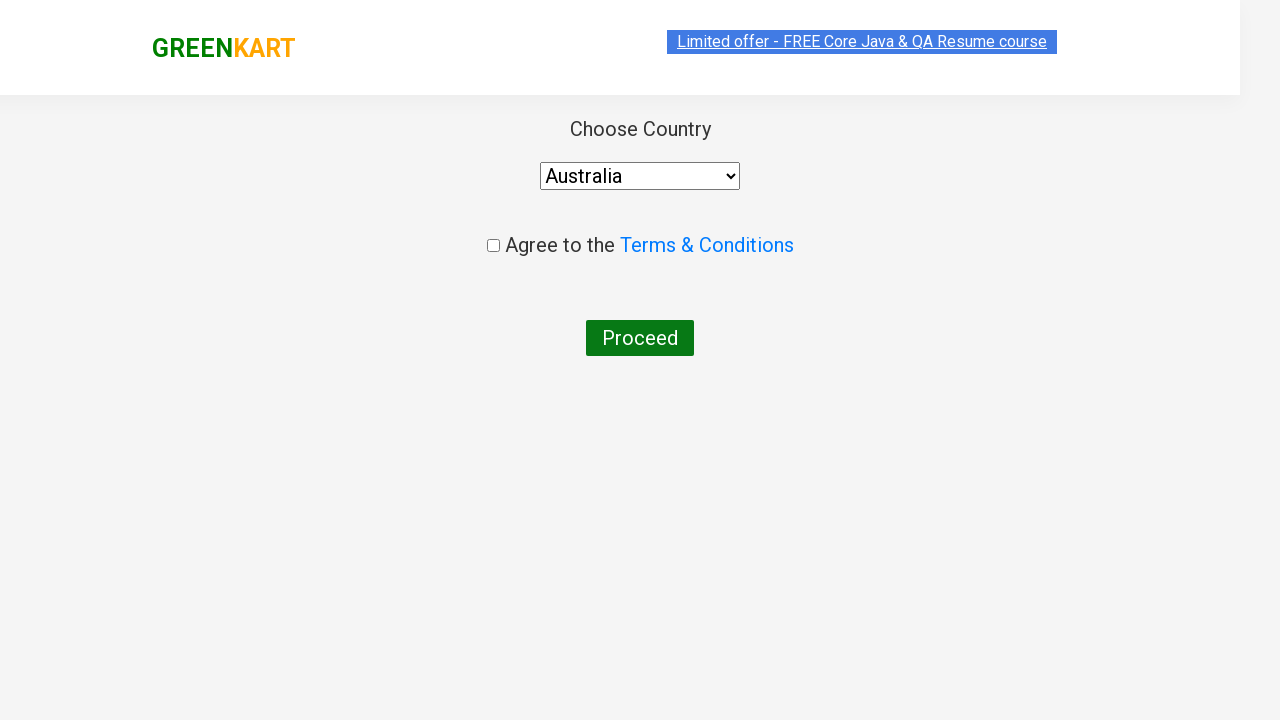

Checked 'Agree to Terms' checkbox at (493, 246) on .chkAgree
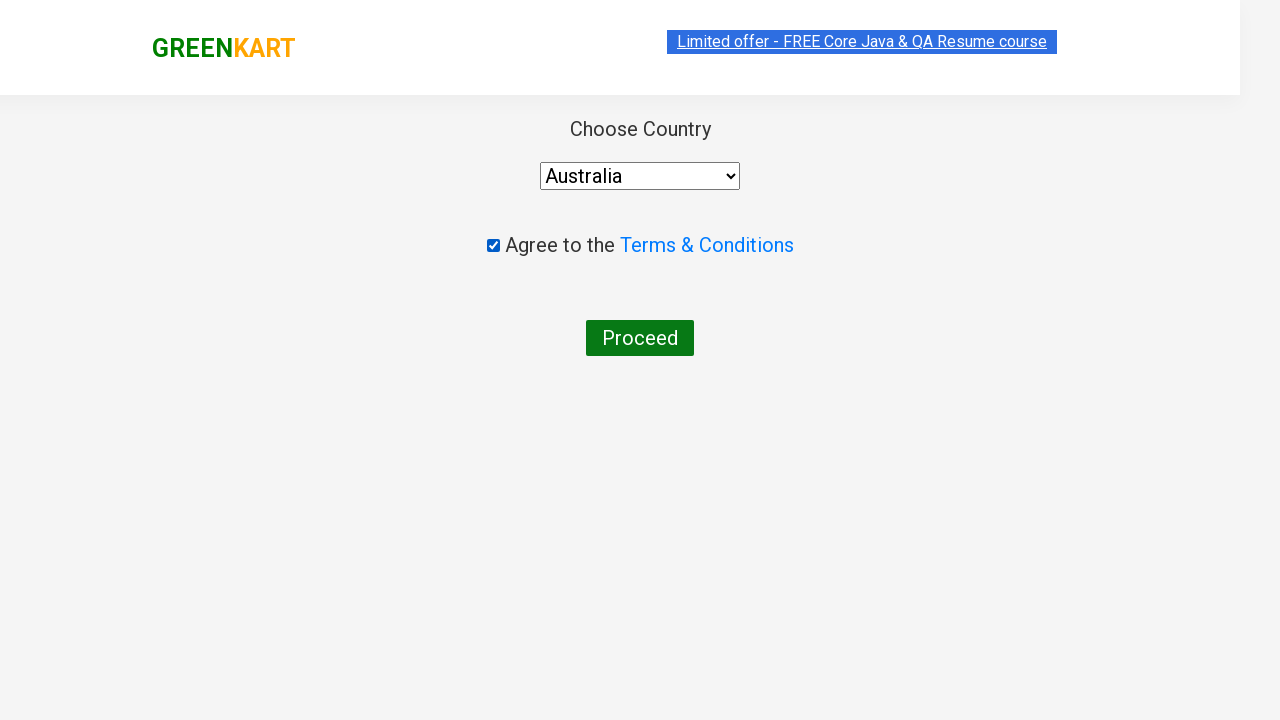

Clicked 'Proceed' button to finalize order at (640, 338) on xpath=//button[contains(text(),'Proceed')]
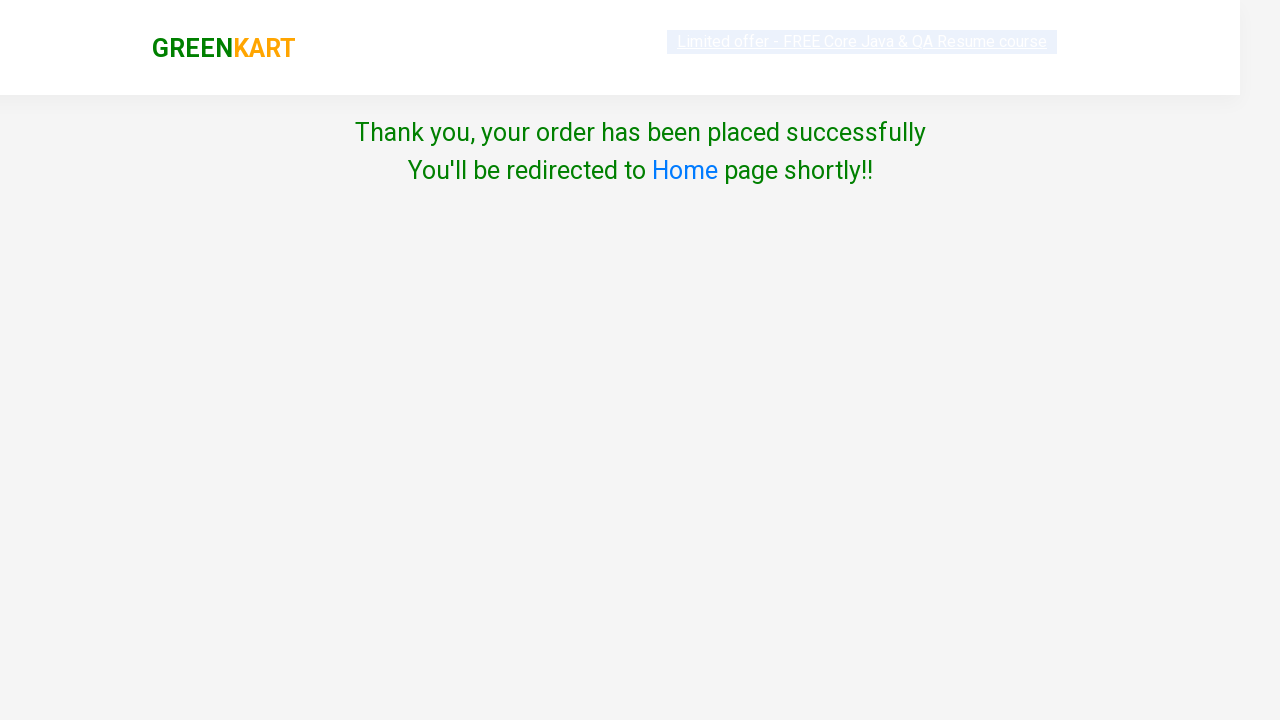

Order confirmation message appeared
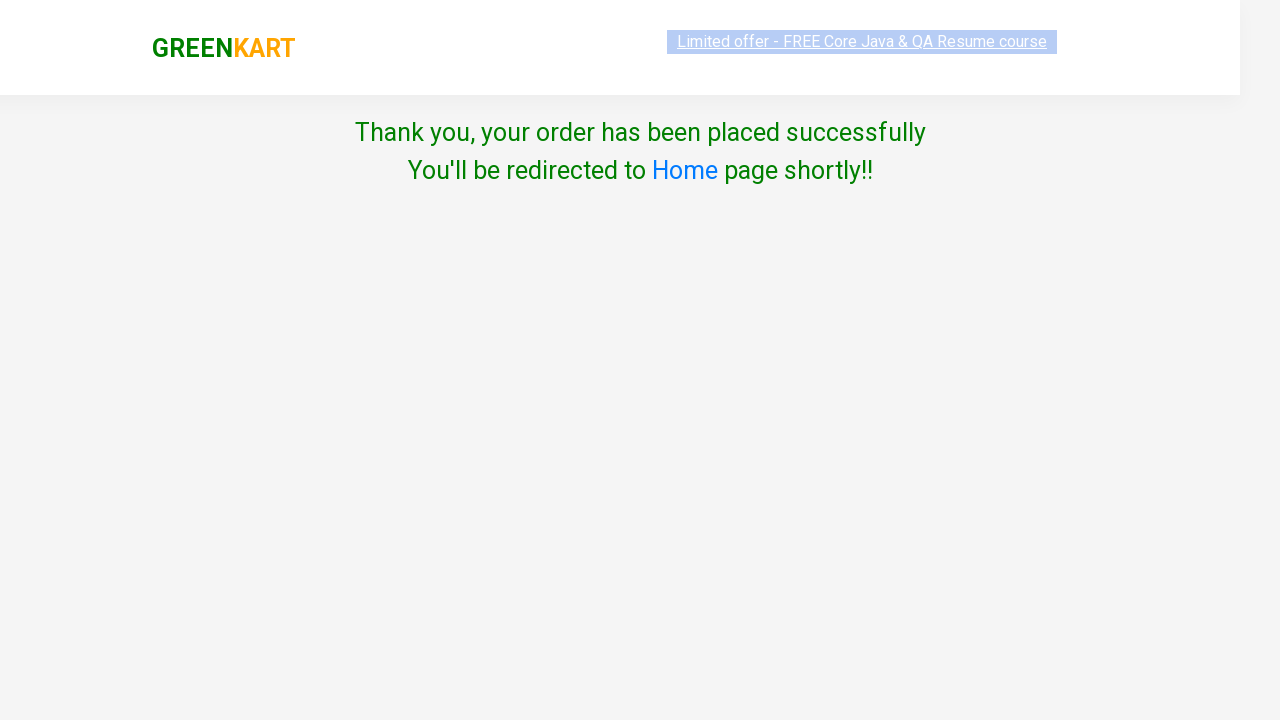

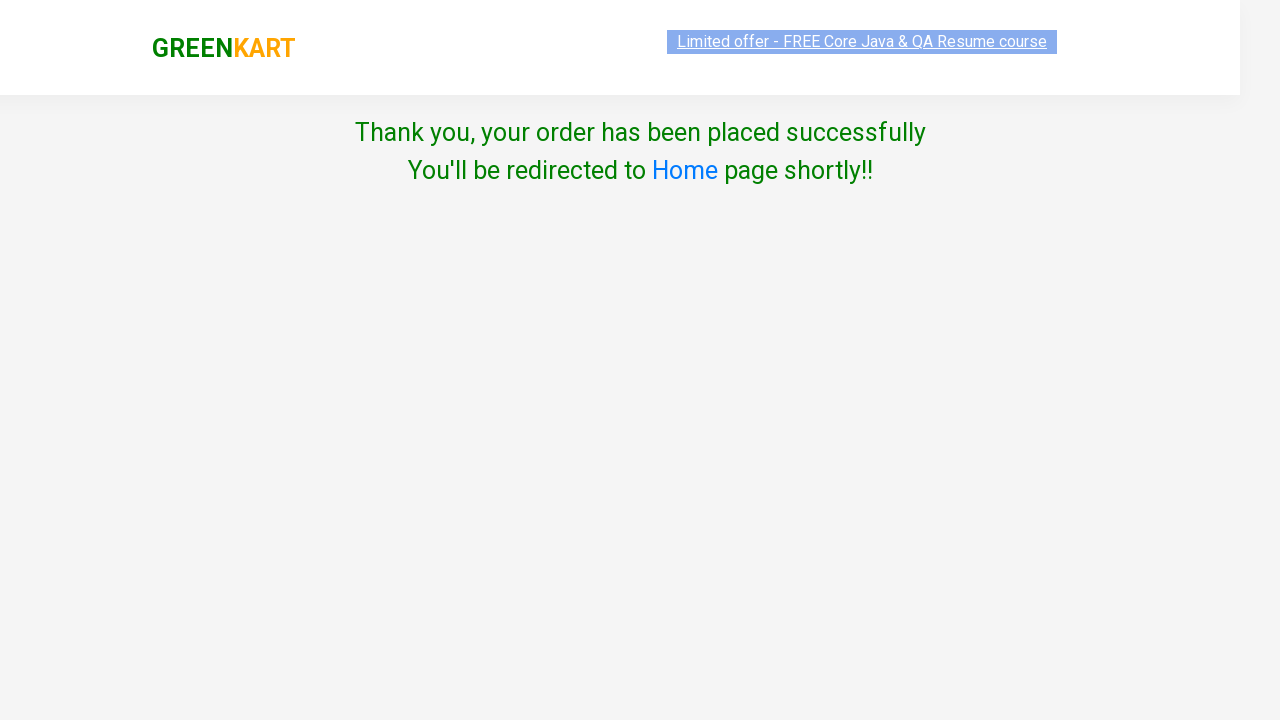